Tests adding a single element by clicking the "Add Element" button and verifying an element is created

Starting URL: https://the-internet.herokuapp.com/add_remove_elements/

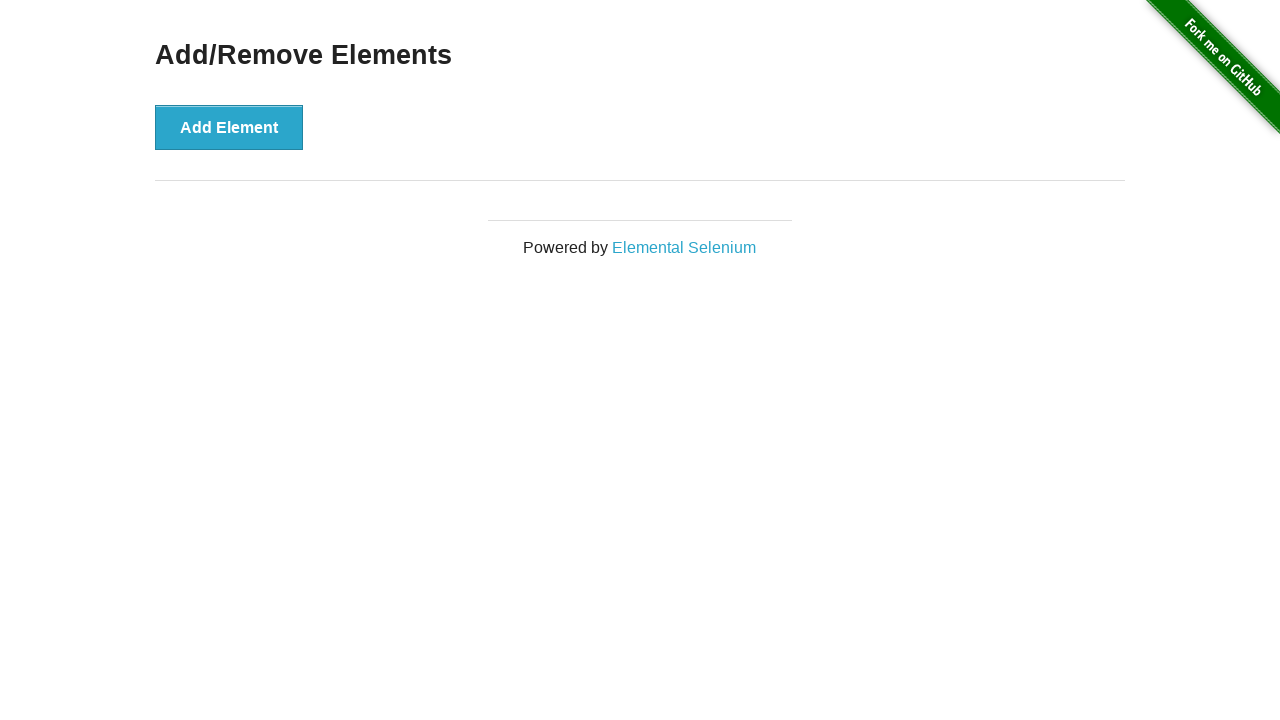

Clicked 'Add Element' button at (229, 127) on button[onclick='addElement()']
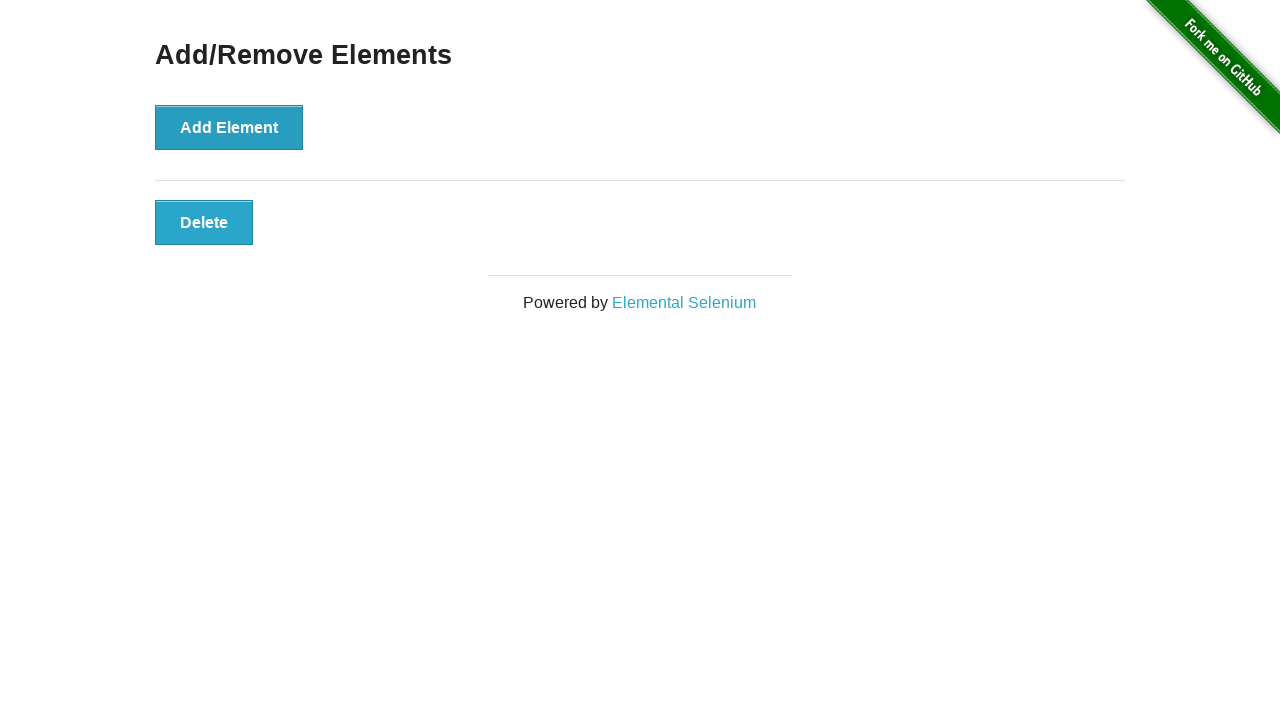

Waited for newly added element to appear
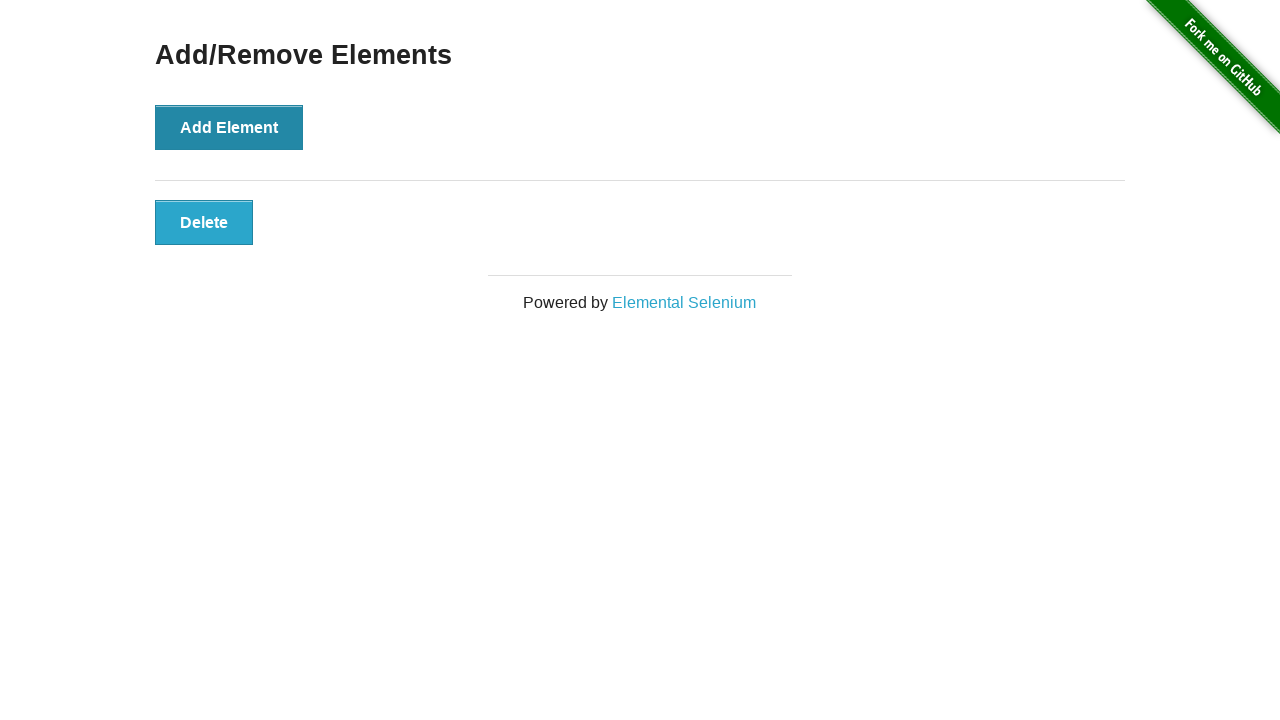

Verified that exactly one element was added
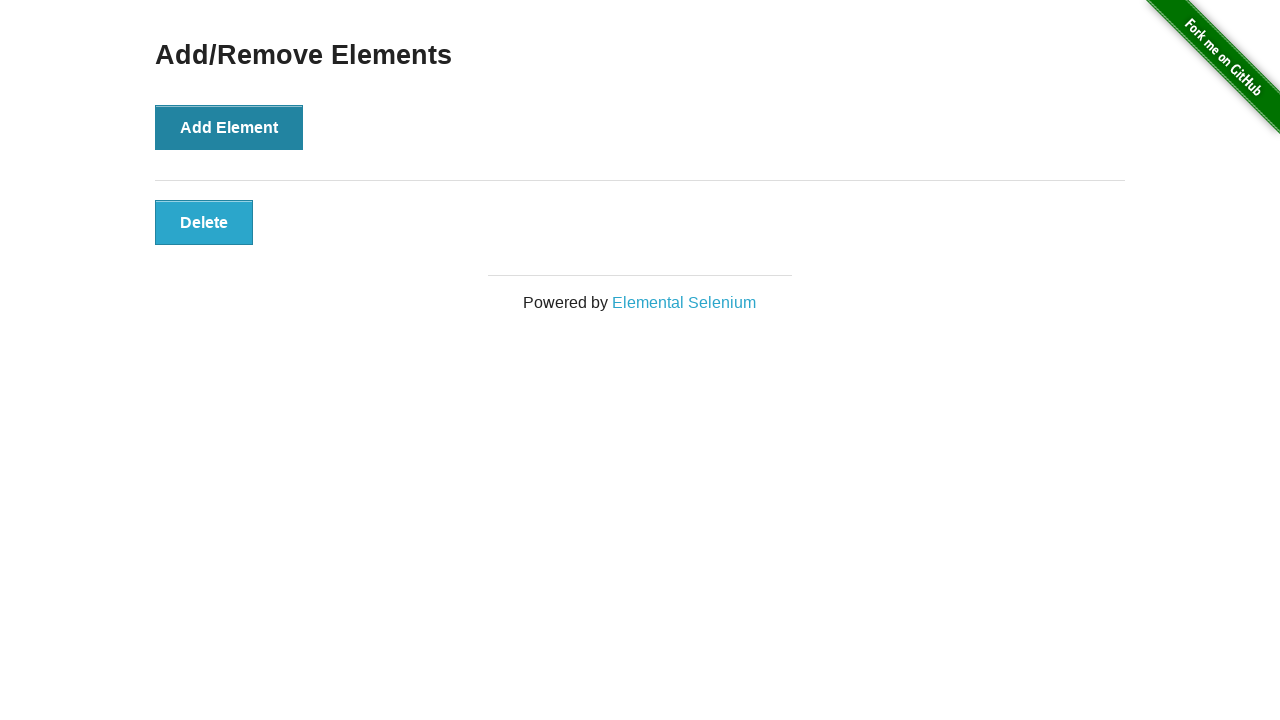

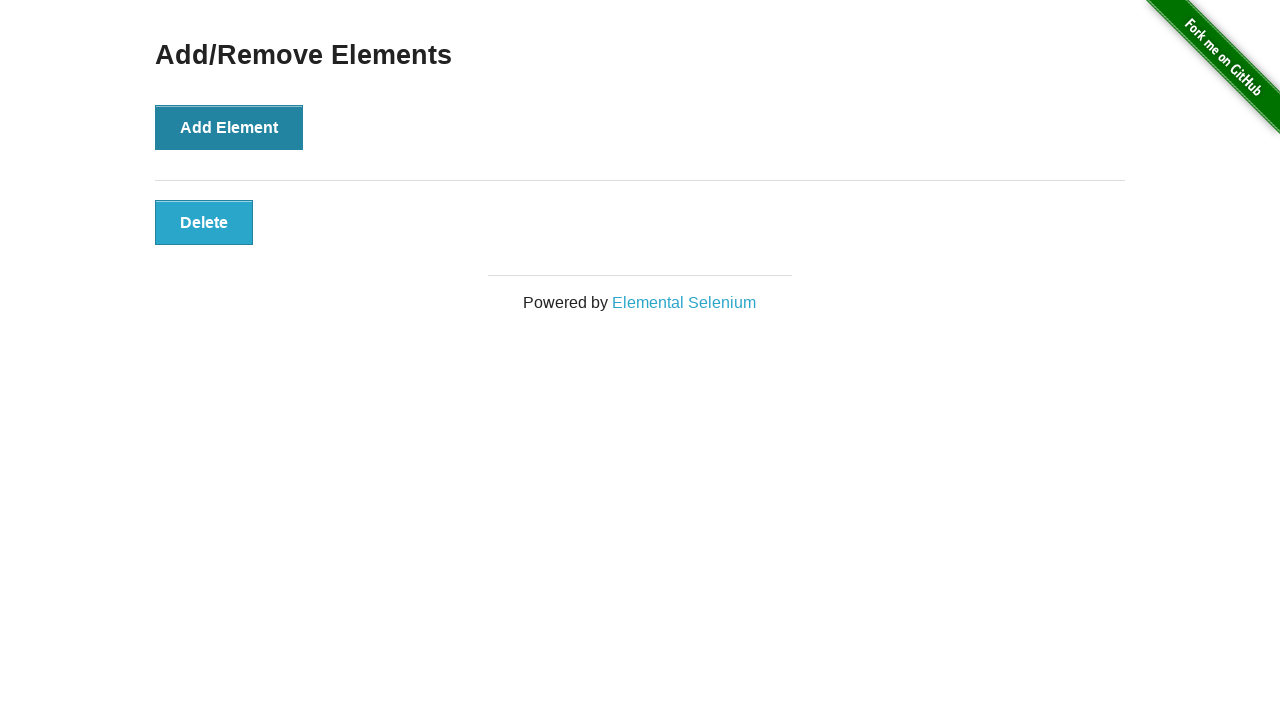